Tests alert handling functionality by clicking a link that opens a new window with an alert and accepting it

Starting URL: https://www.selenium.dev/selenium/web/alerts.html#

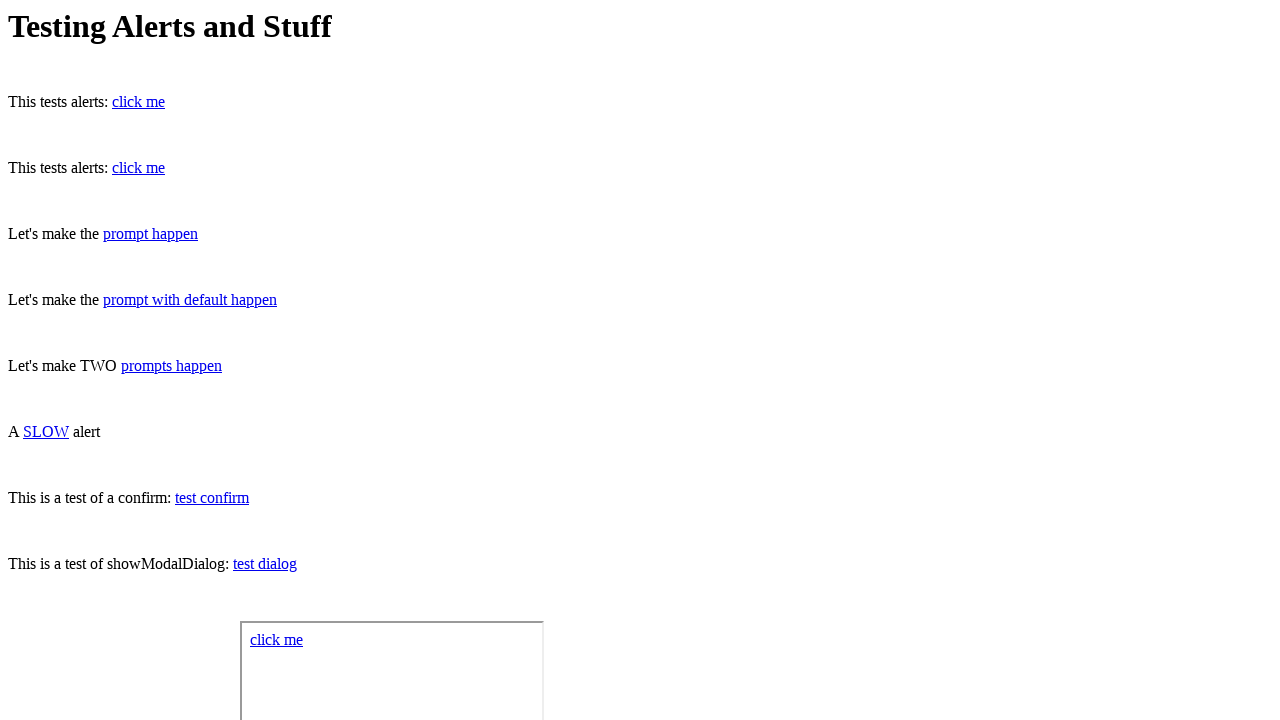

Clicked link to open new page with alert at (414, 360) on xpath=//a[@href='pageWithOnLoad.html' and contains(text(),'open new pa')]
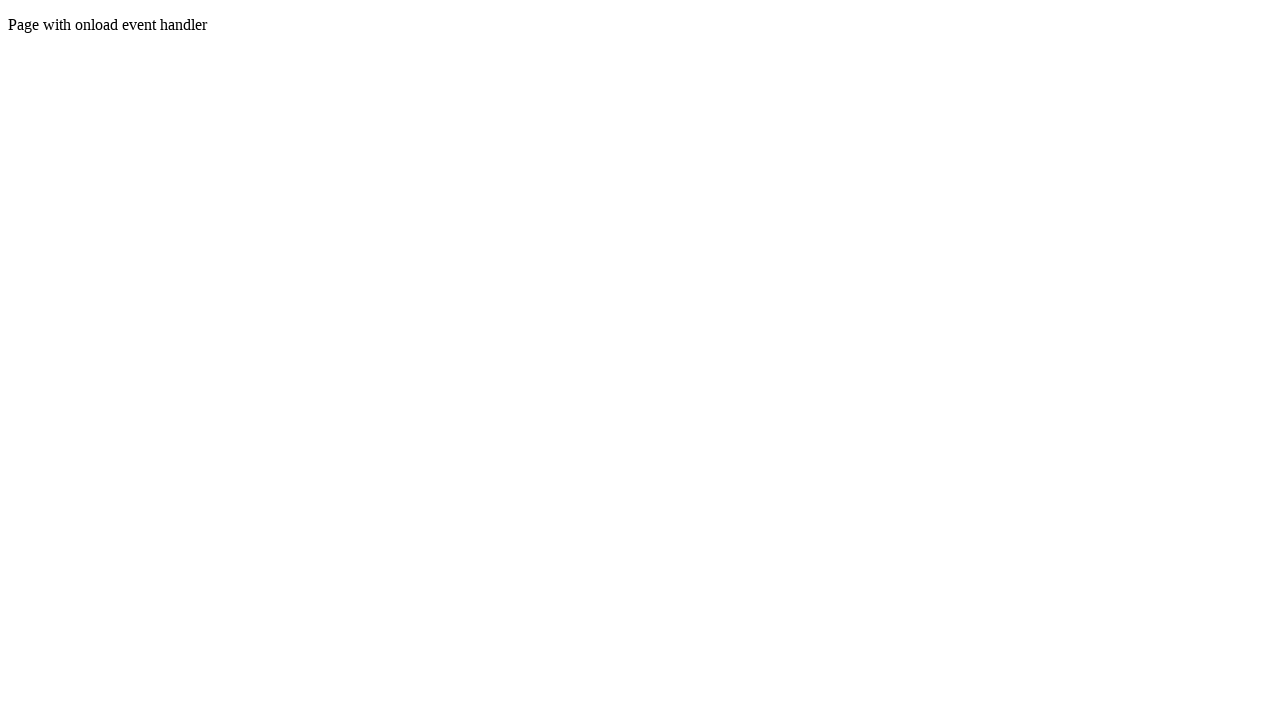

Set up dialog handler to accept alerts
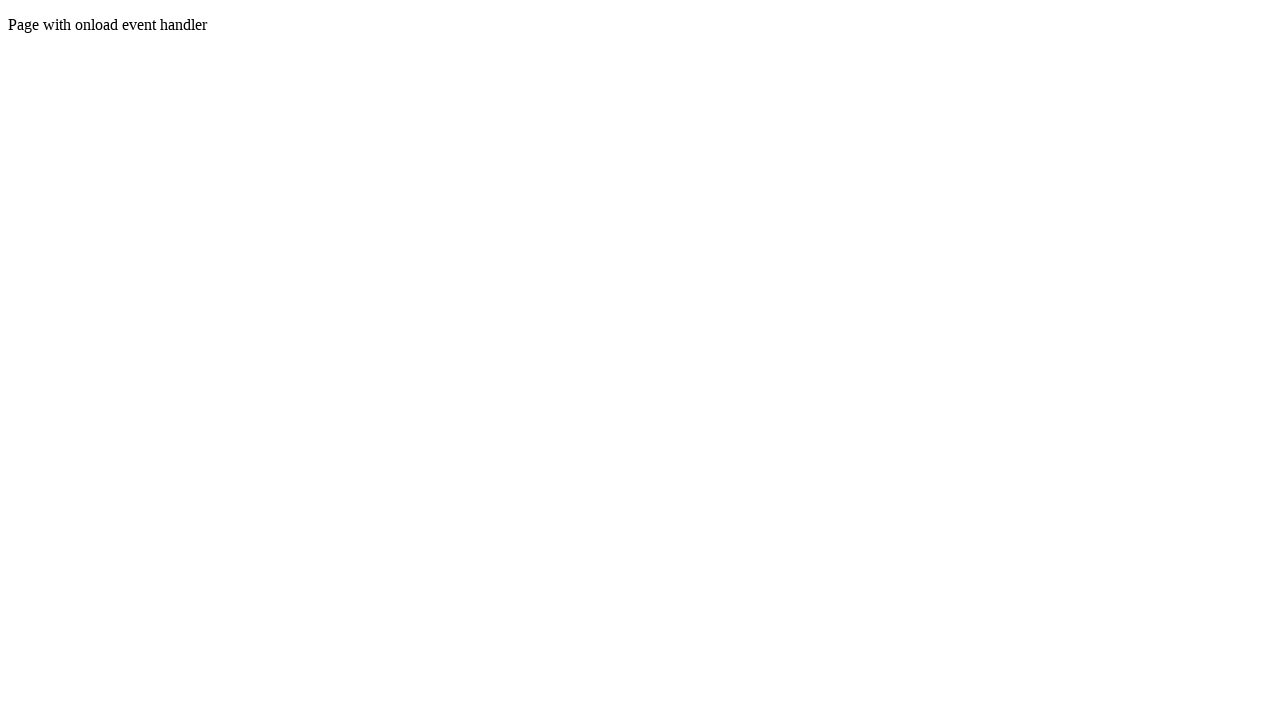

Waited for new page to load
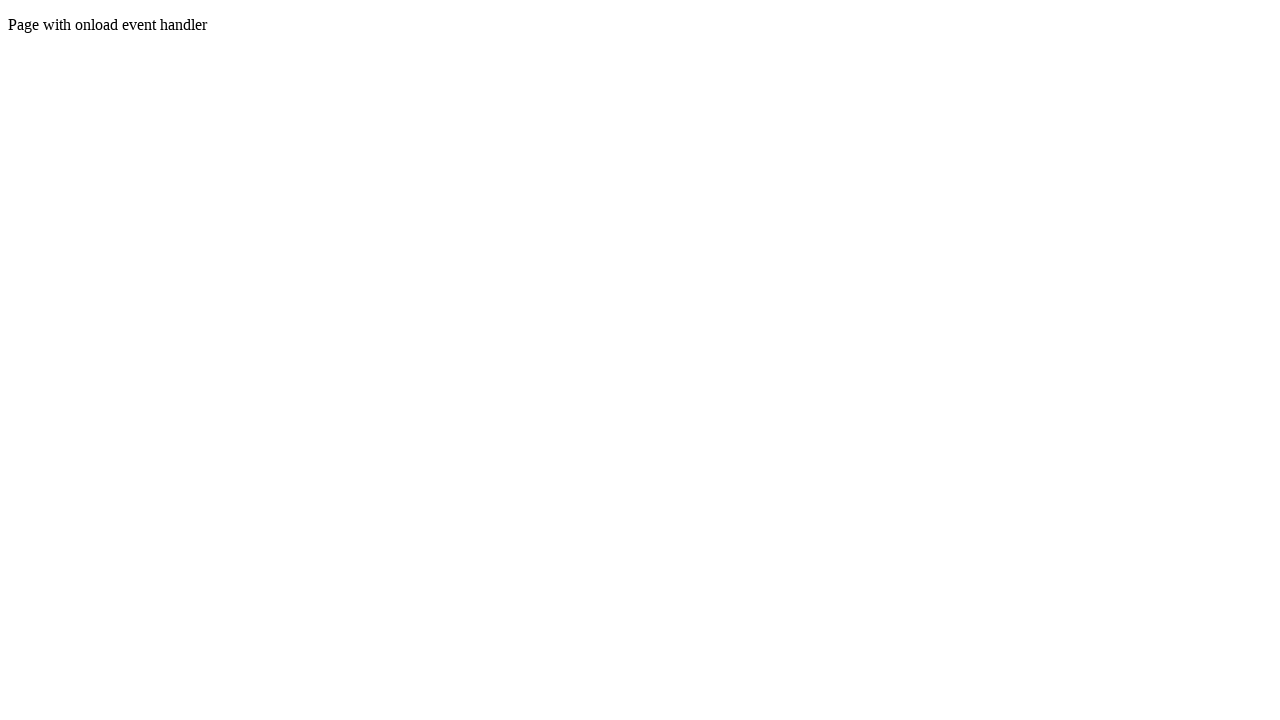

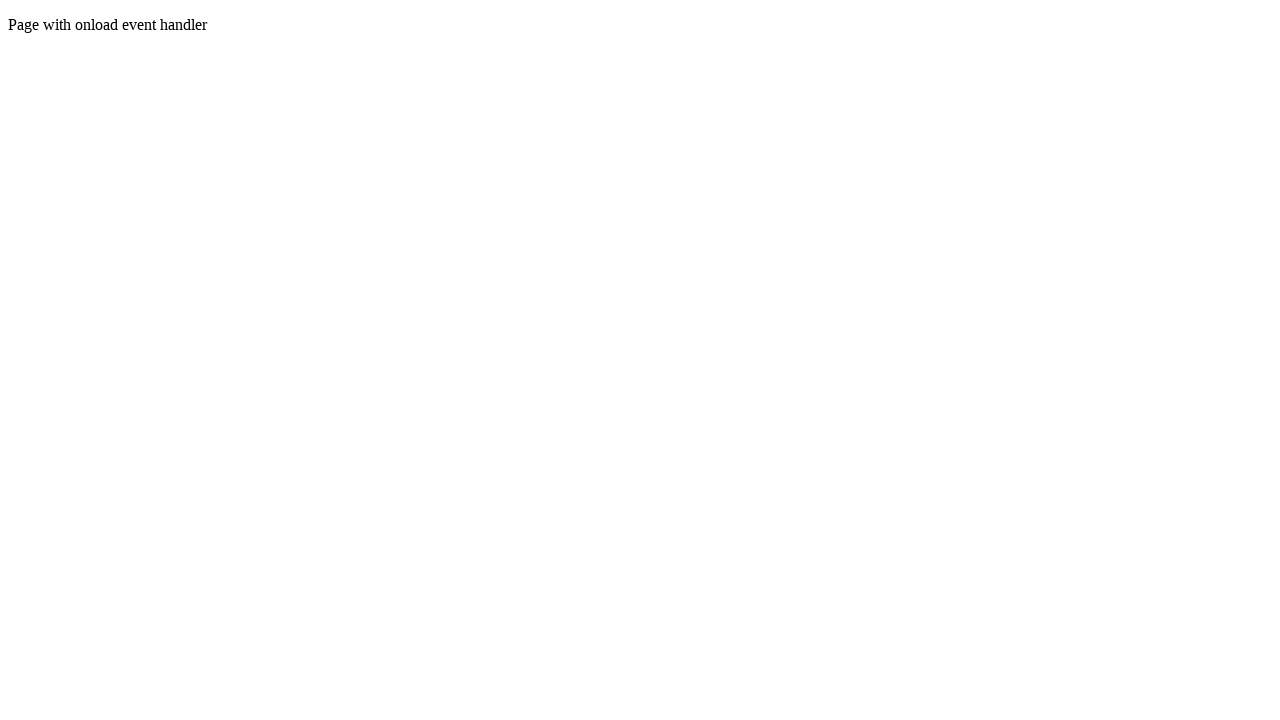